Tests radio button functionality by clicking through all three radio buttons and verifying the third one is selected

Starting URL: https://rahulshettyacademy.com/AutomationPractice/

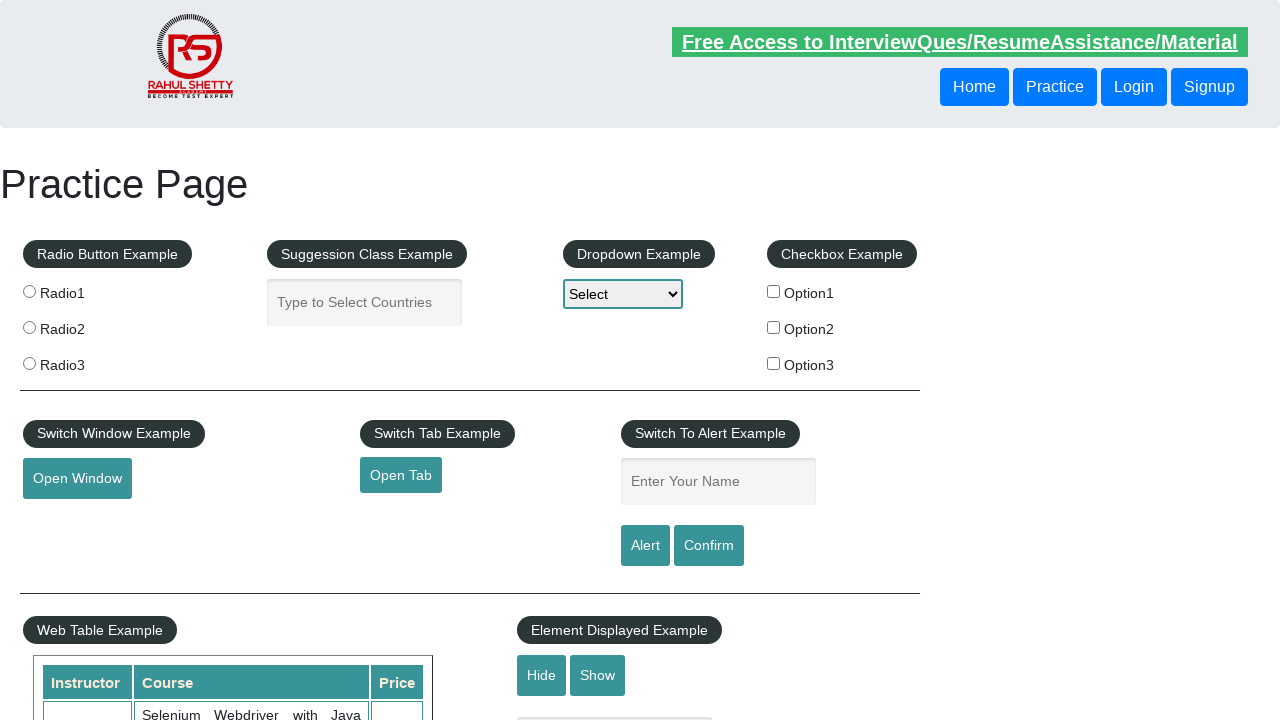

Waited for Practice Page heading to load
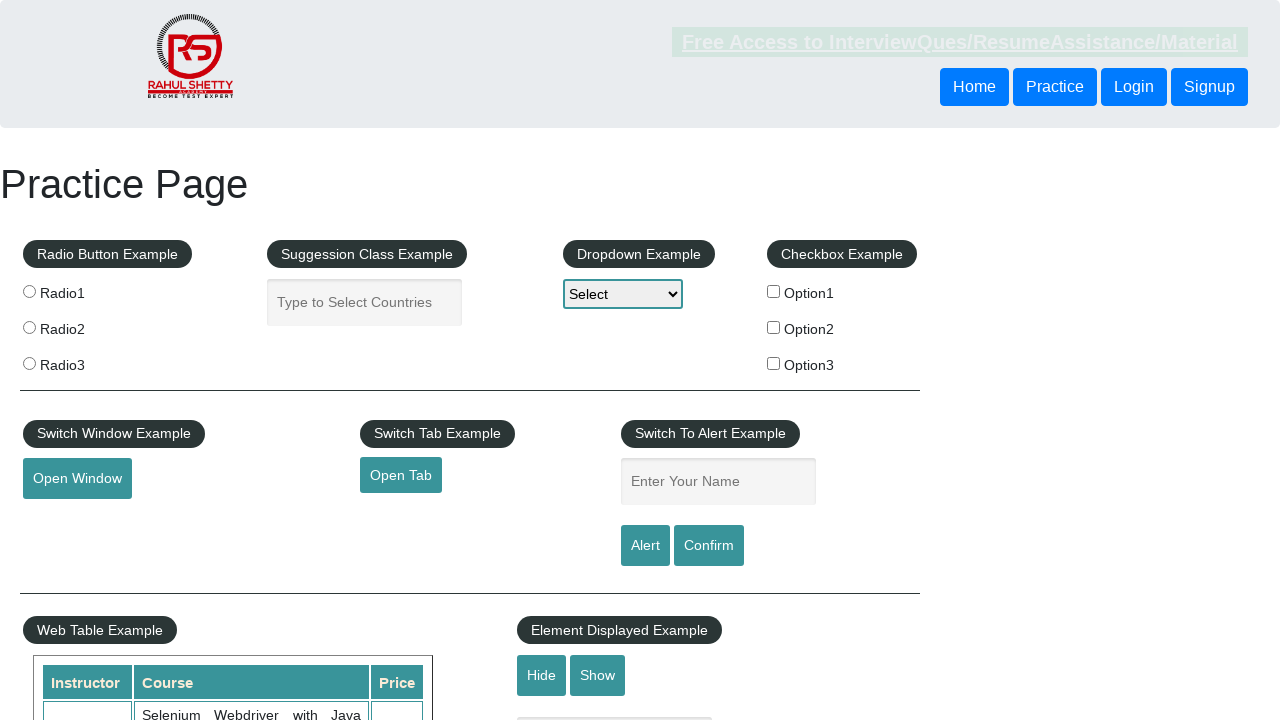

Clicked on radio button 1 at (29, 291) on input[value='radio1']
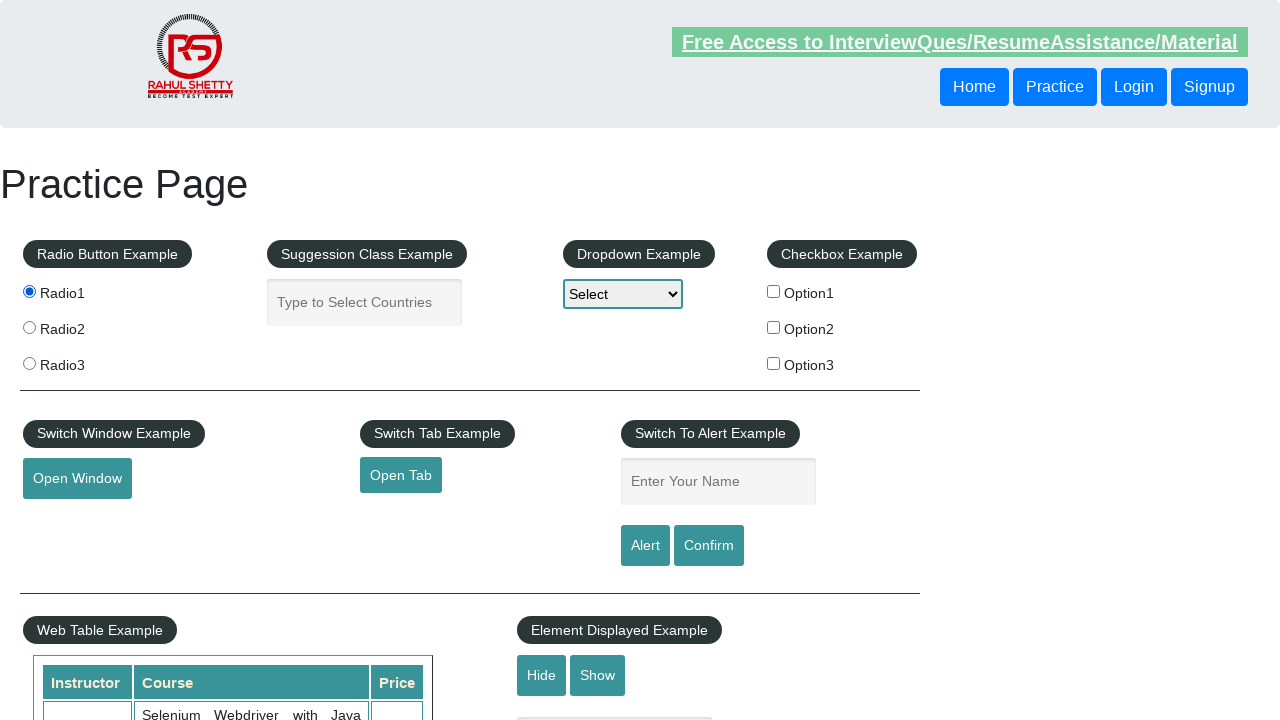

Clicked on radio button 2 at (29, 327) on input[value='radio2']
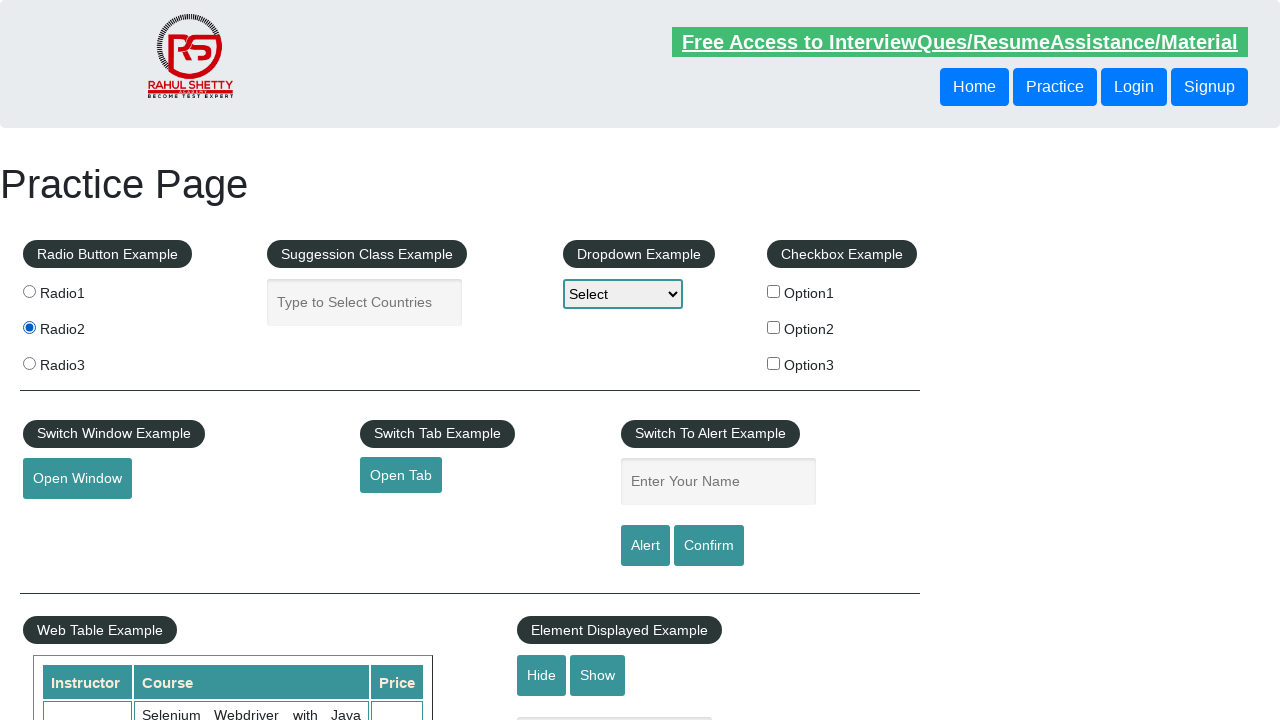

Clicked on radio button 3 at (29, 363) on input[value='radio3']
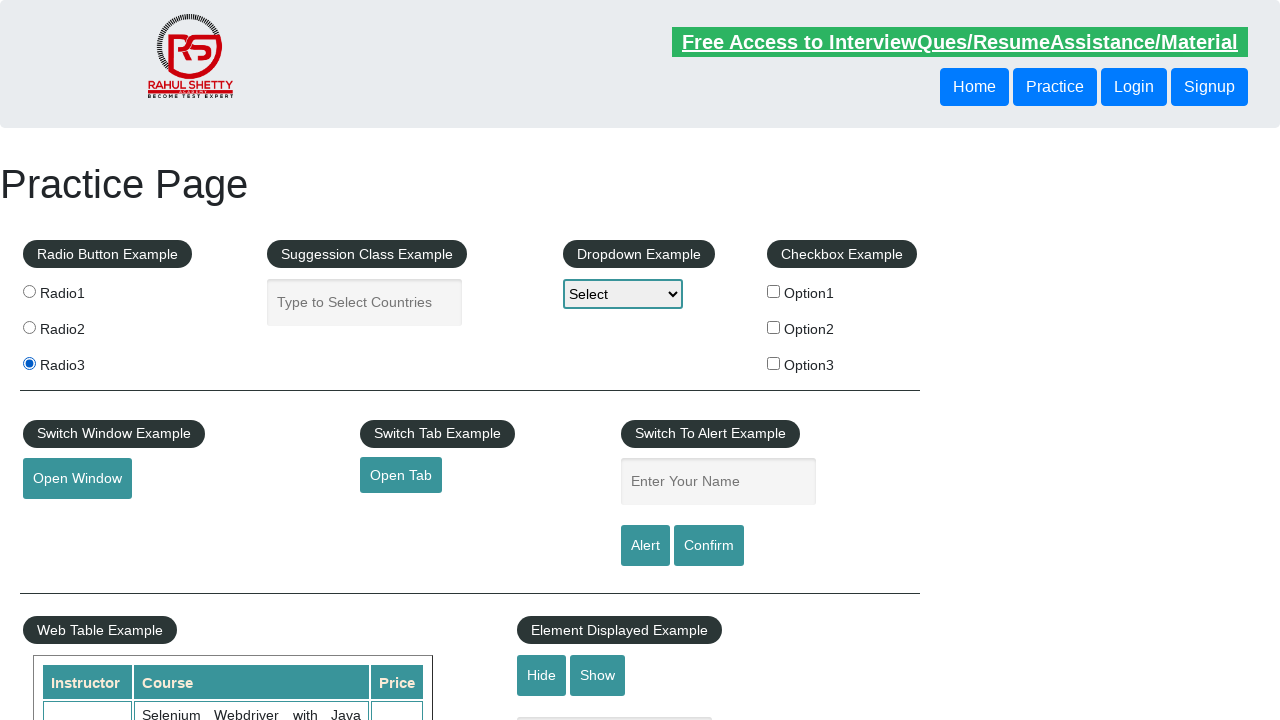

Verified that radio button 3 is selected
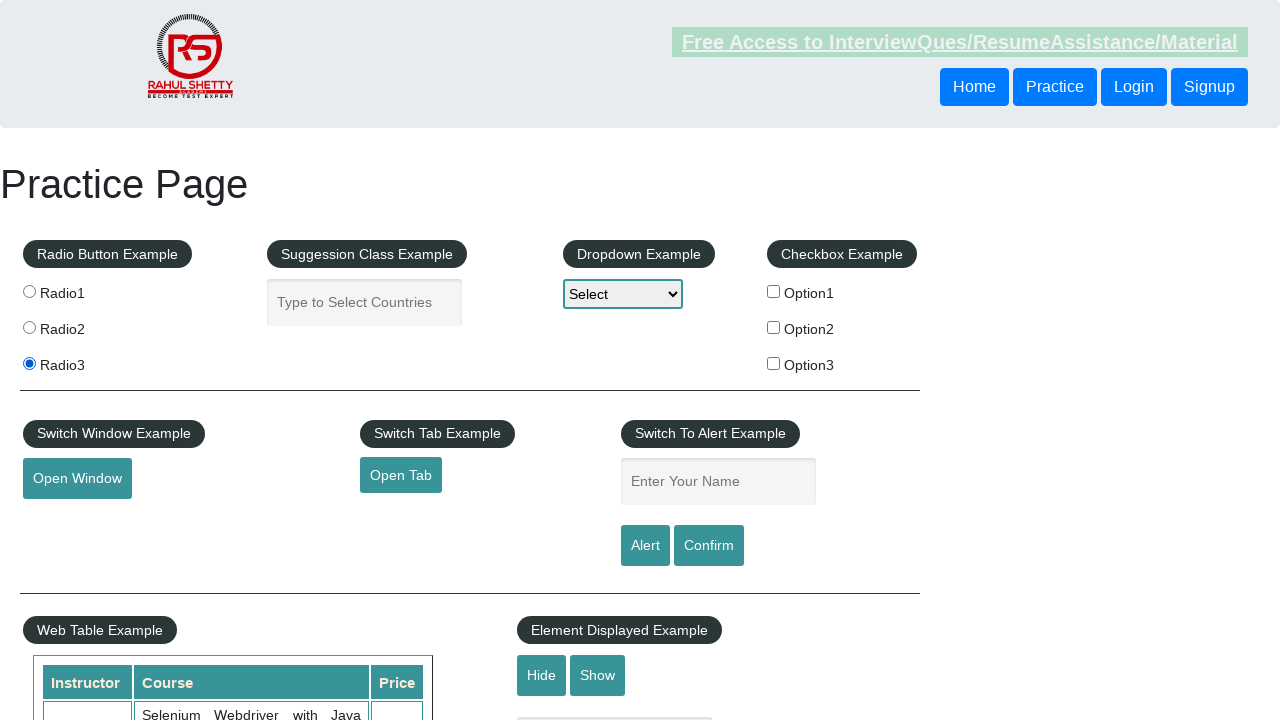

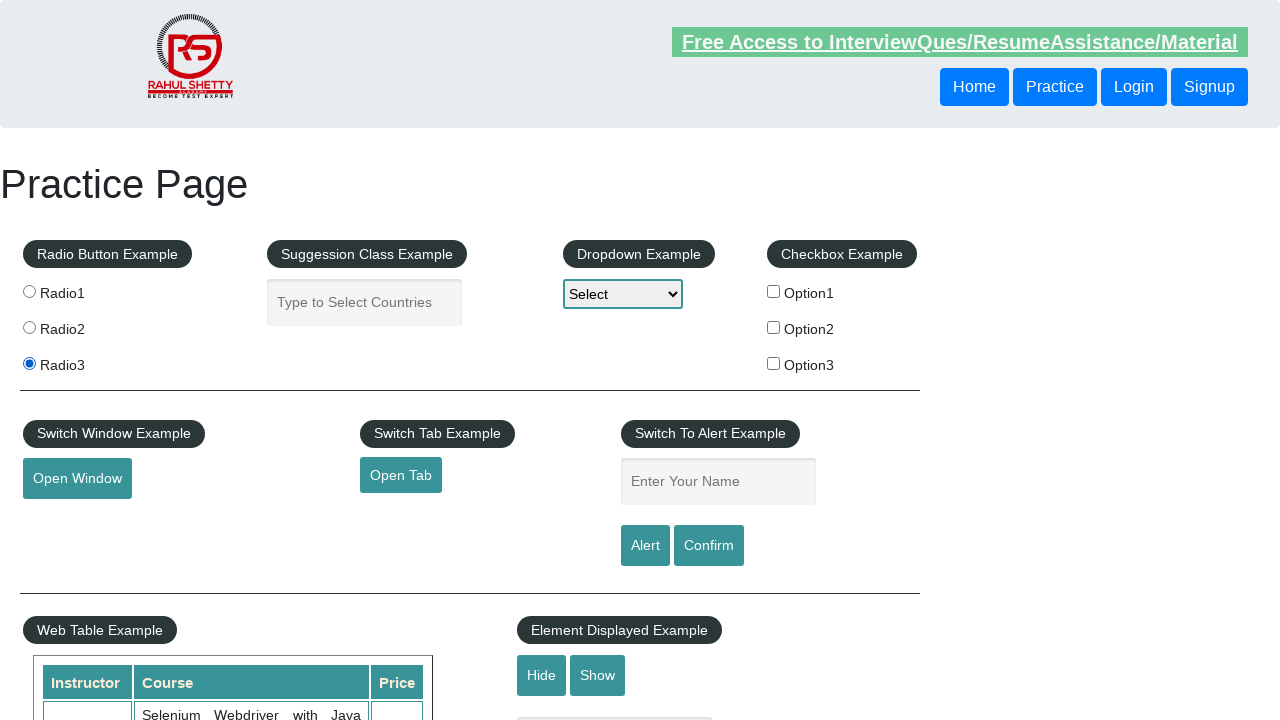